Tests JavaScript confirm dialog by triggering it, reading the message, and dismissing it

Starting URL: https://the-internet.herokuapp.com/

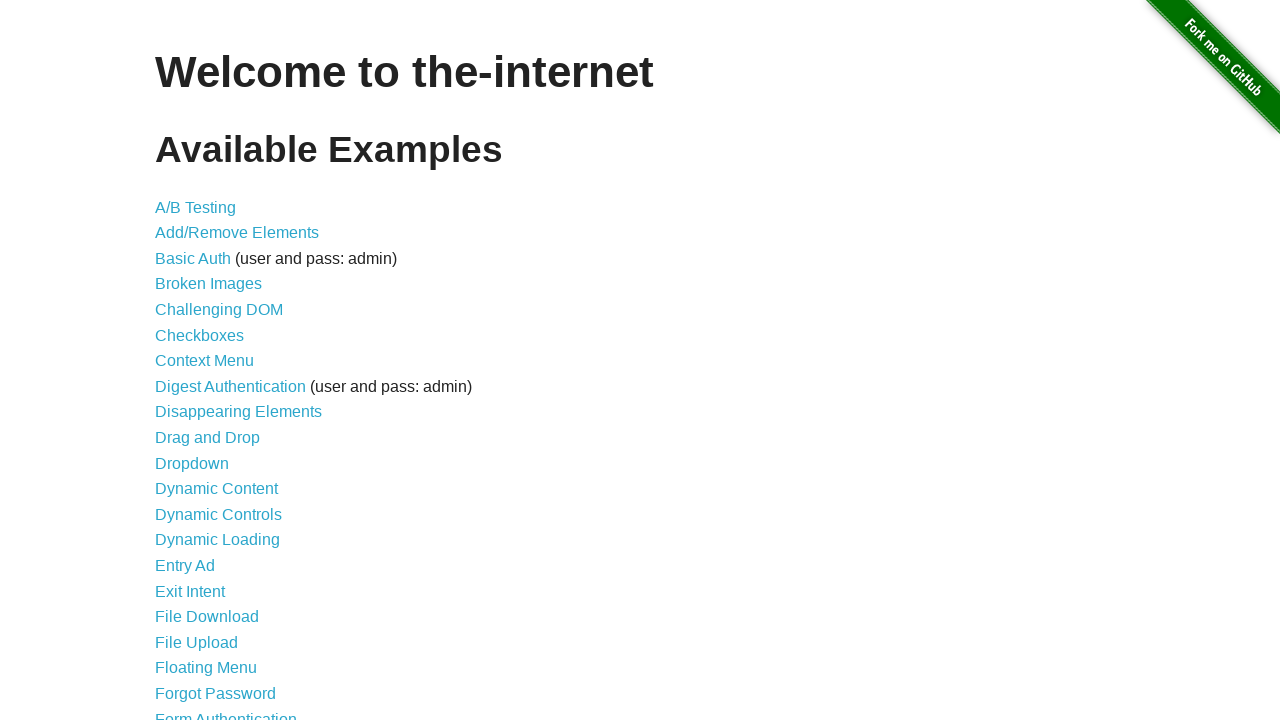

Clicked on JavaScript Alerts link at (214, 361) on text=JavaScript Alerts
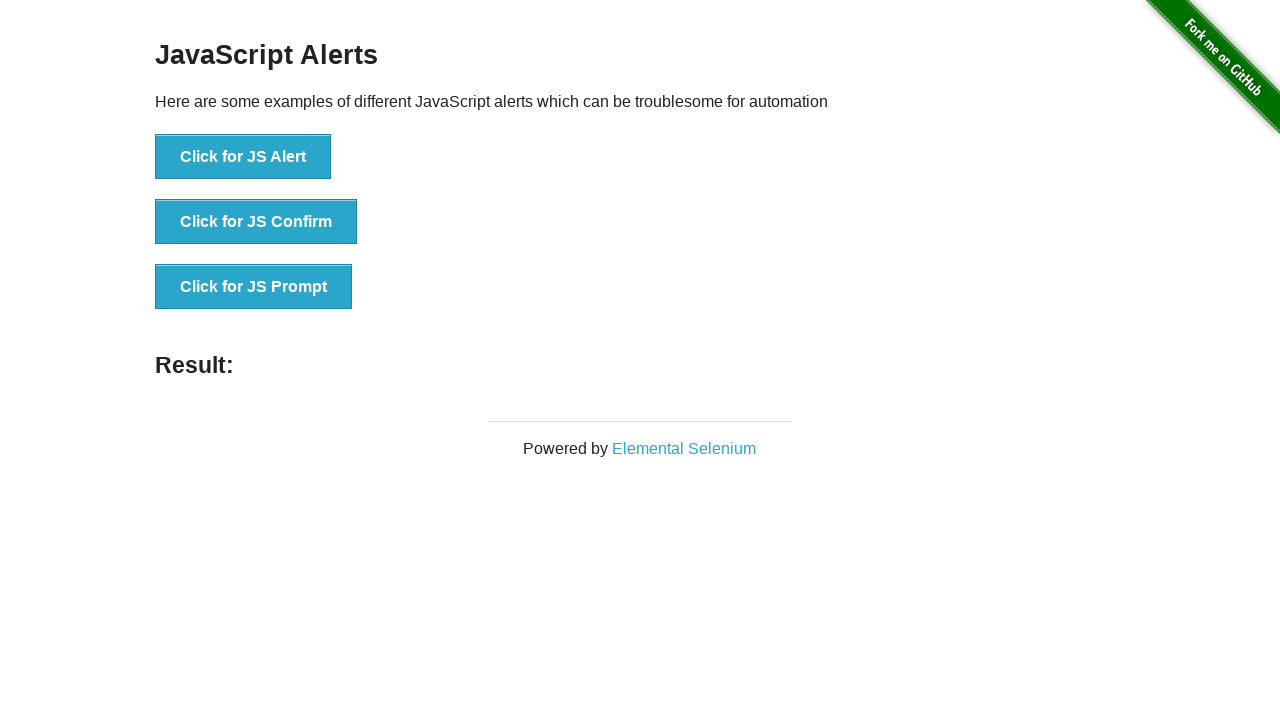

Clicked on JS Confirm button to trigger confirm dialog at (256, 222) on button:has-text('Click for JS Confirm')
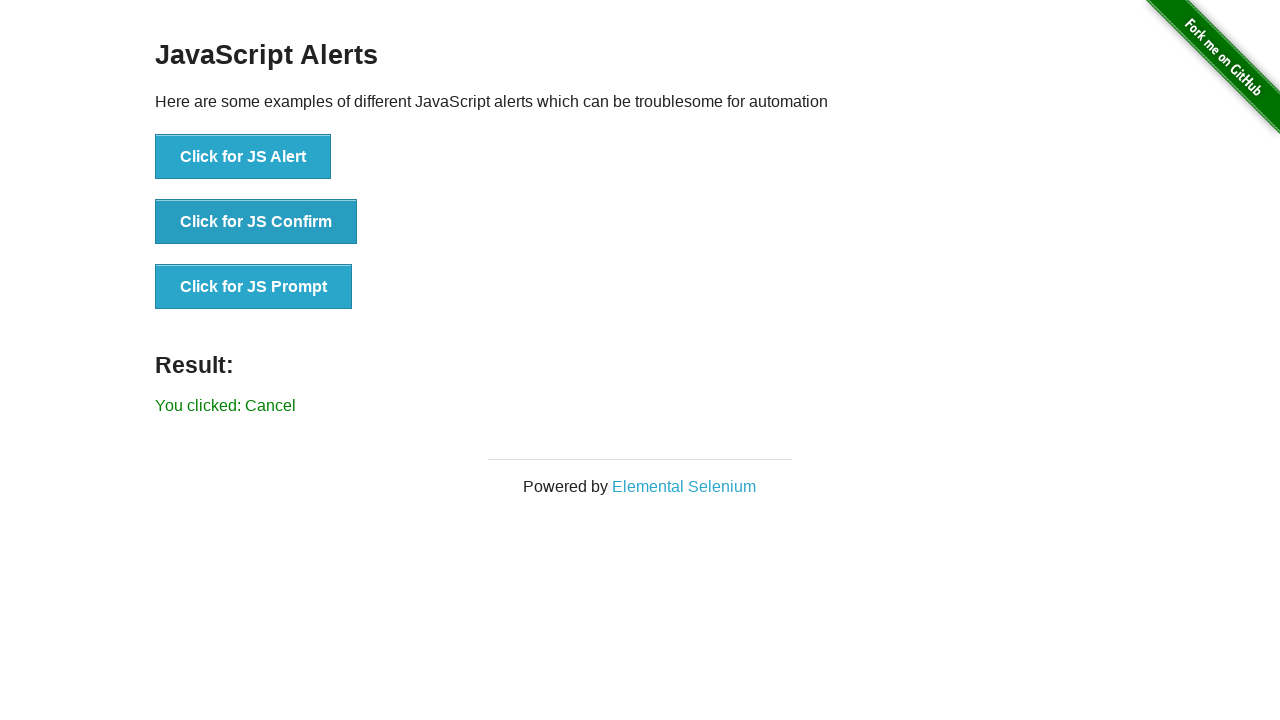

Set up dialog handler to dismiss confirm dialog
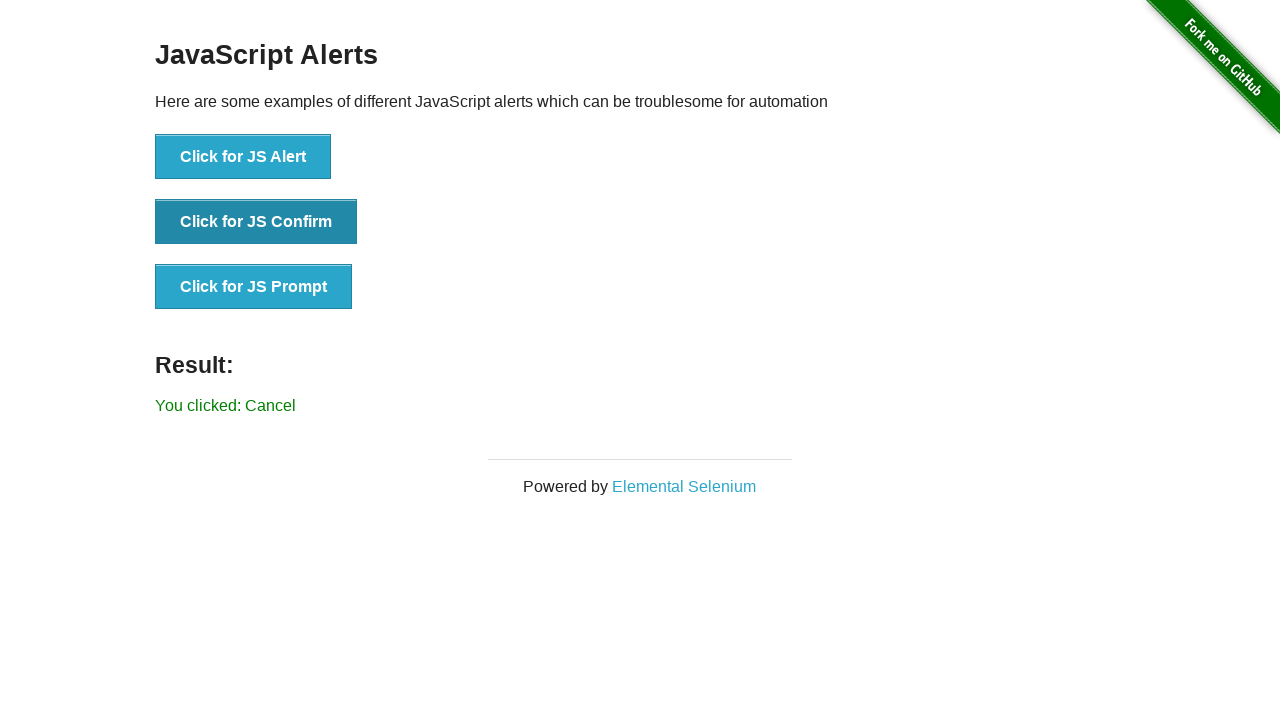

Clicked JS Confirm button again to trigger and dismiss the dialog at (256, 222) on button:has-text('Click for JS Confirm')
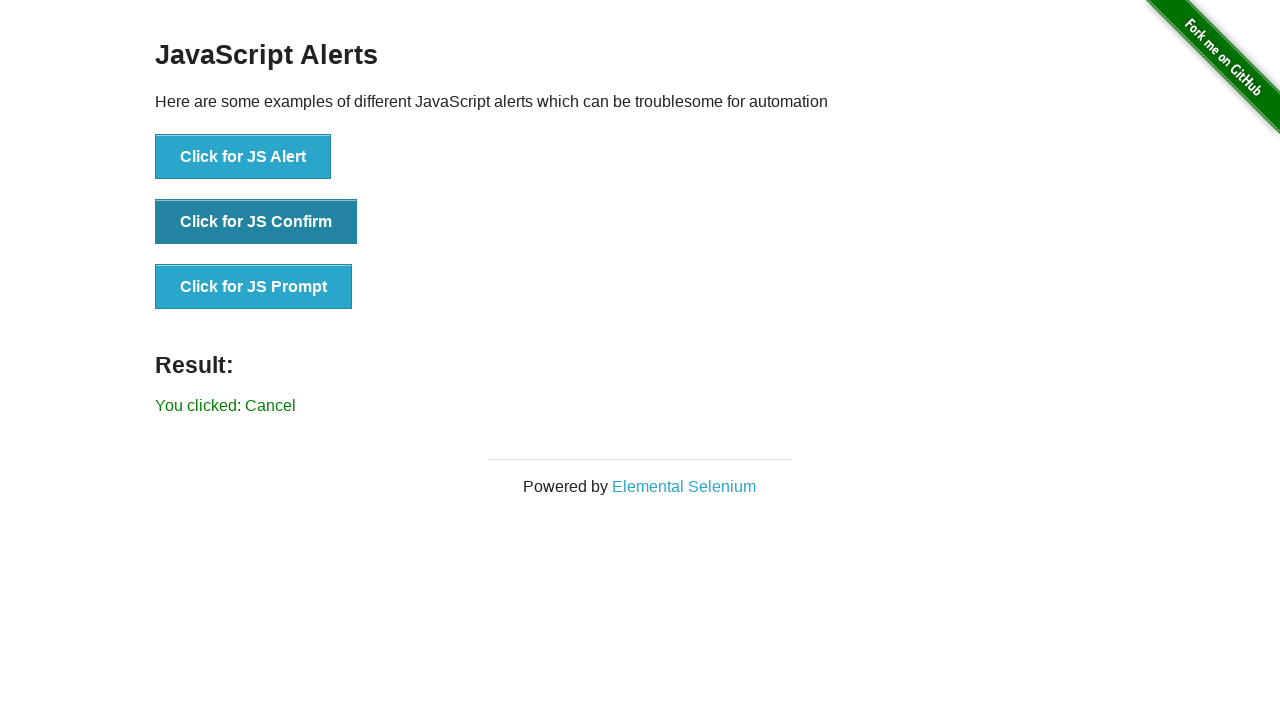

Verified result message 'You clicked: Cancel' appeared after dismissing dialog
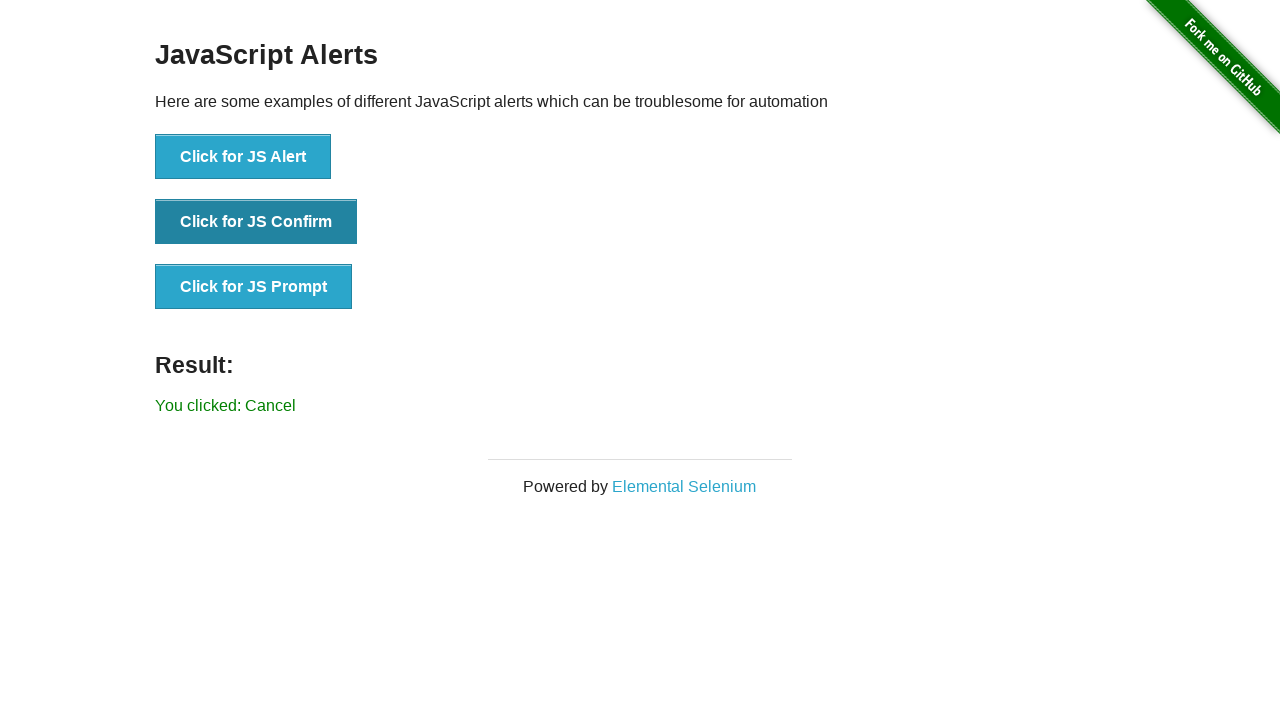

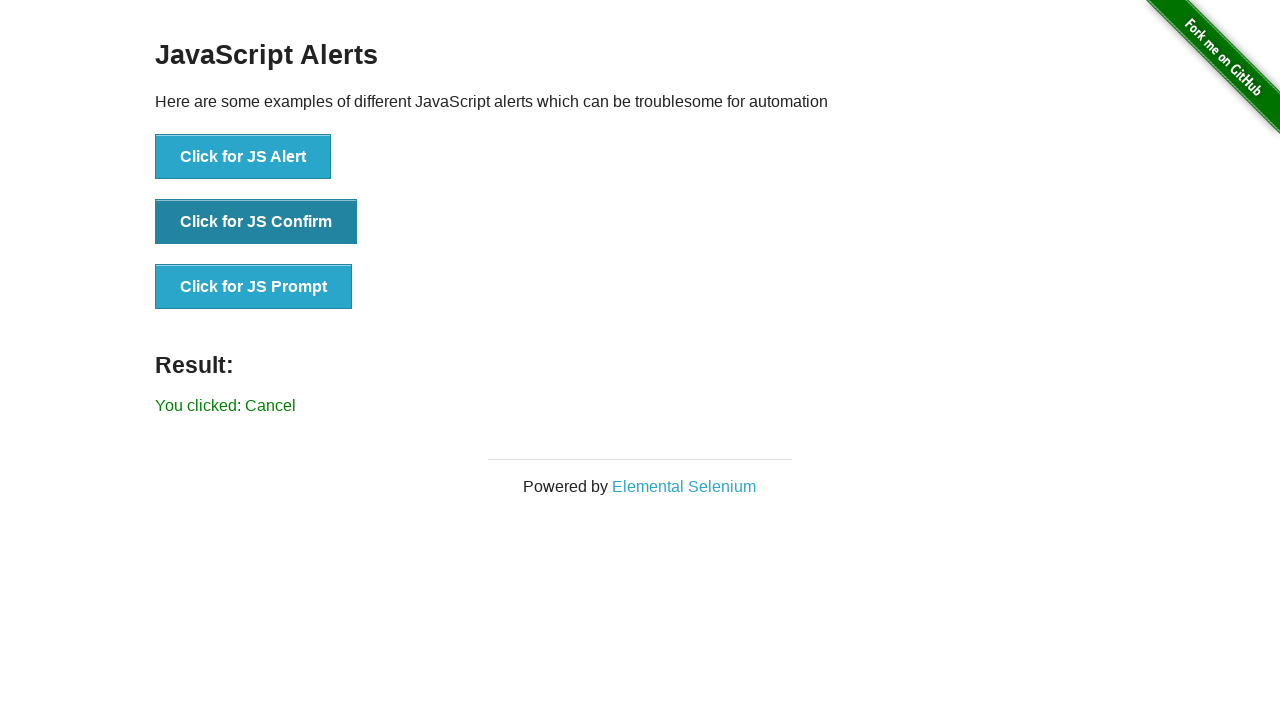